Tests displaying jQuery Growl notification messages on a webpage by injecting jQuery, jQuery Growl library, and its styles, then triggering a notification message.

Starting URL: http://the-internet.herokuapp.com

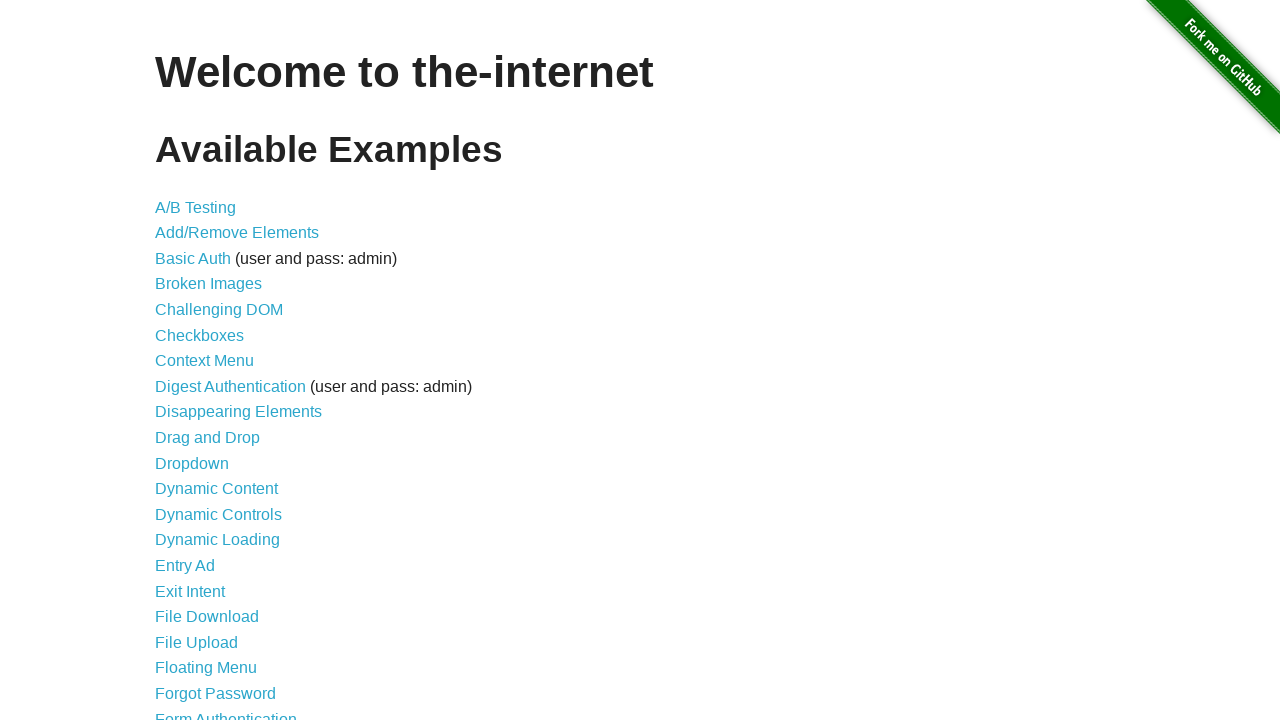

Injected jQuery library into page
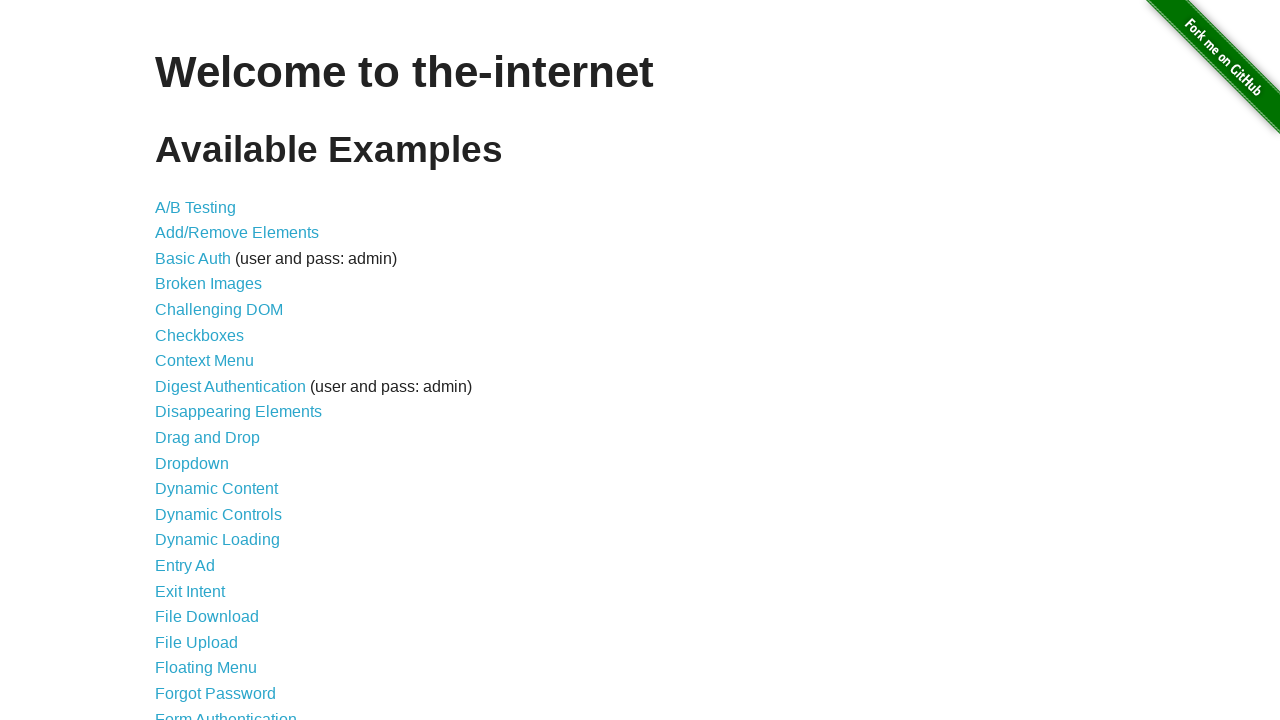

jQuery library loaded successfully
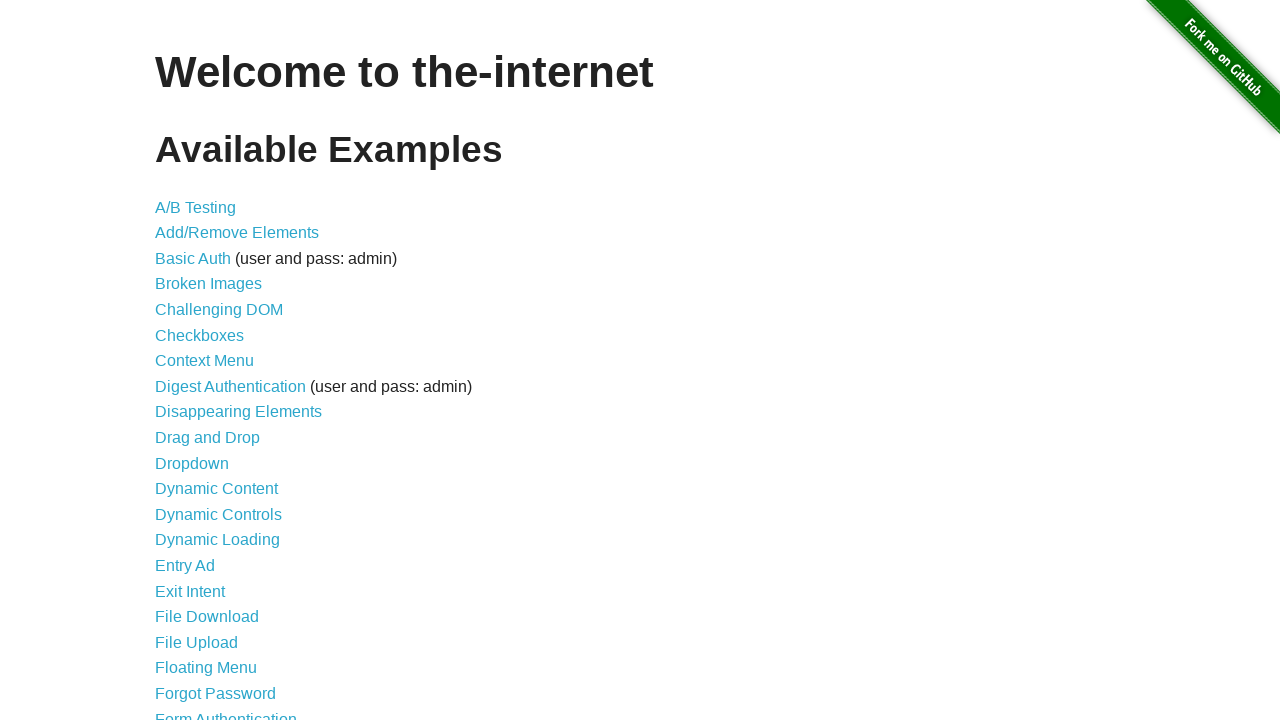

Injected jQuery Growl library into page
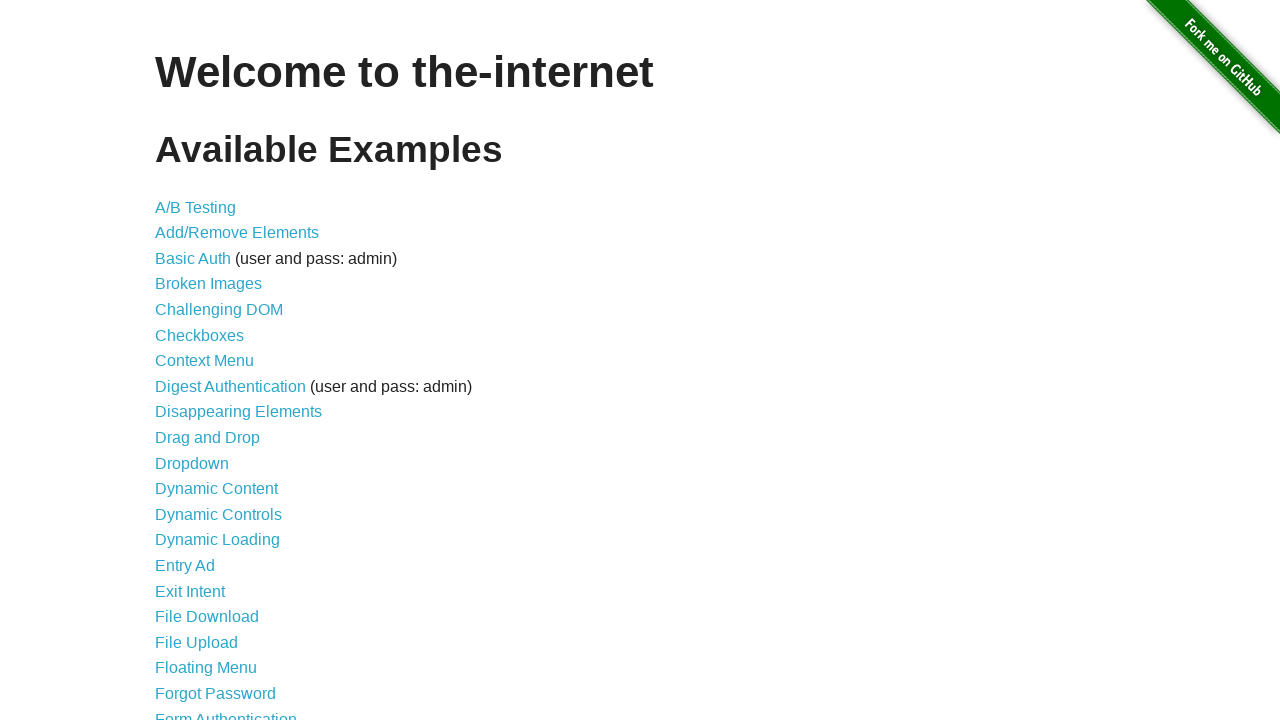

Added jQuery Growl CSS styles to page
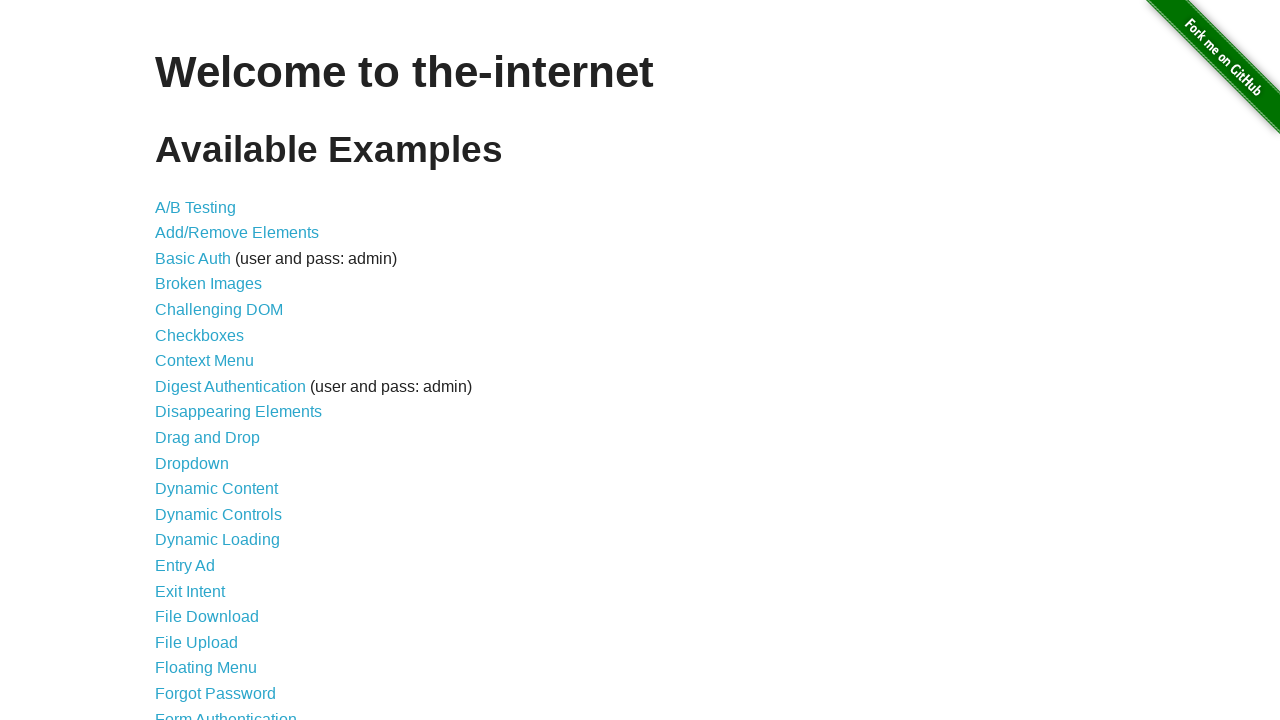

jQuery Growl library ready
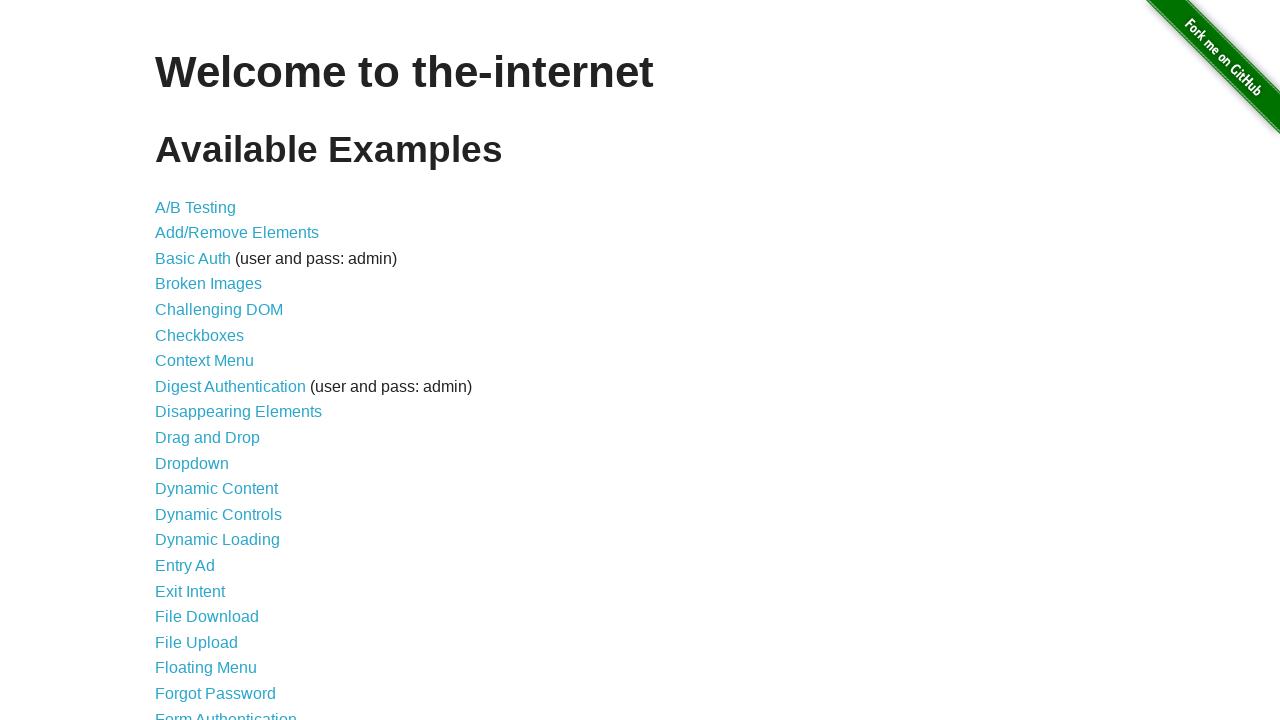

Displayed jQuery Growl notification with title 'GET' and message '/'
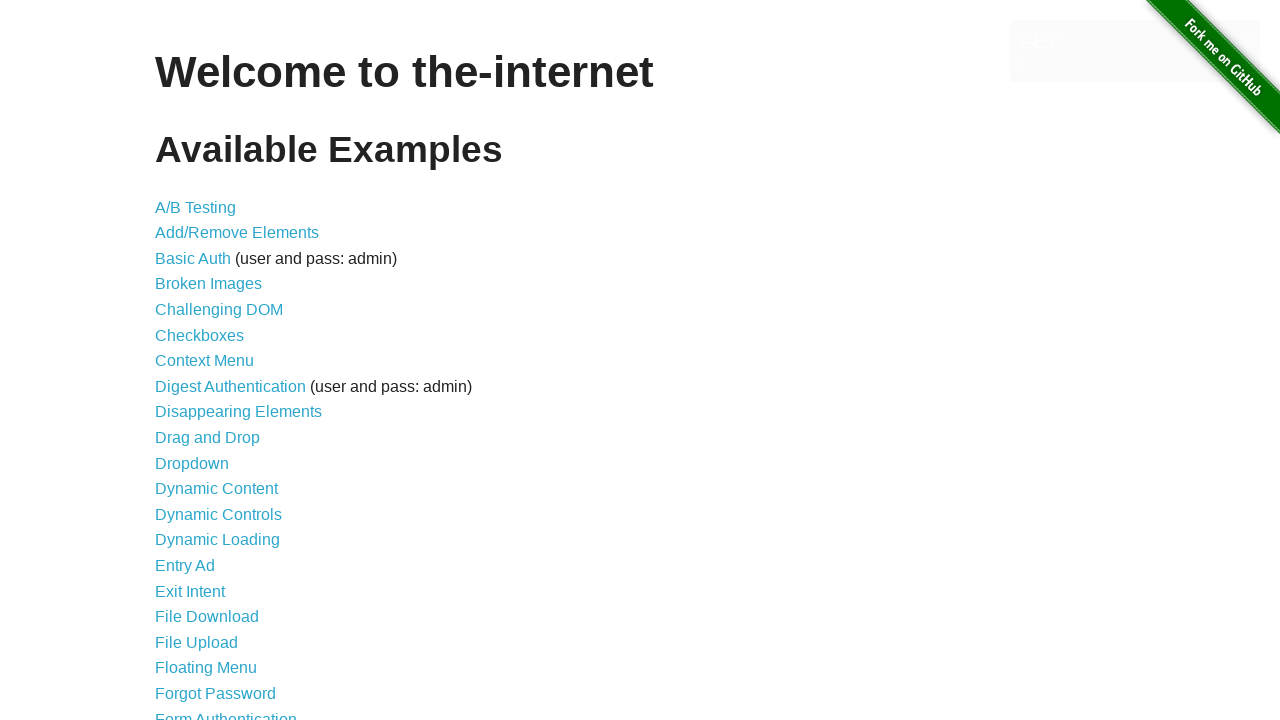

Waited 2 seconds to observe notification display
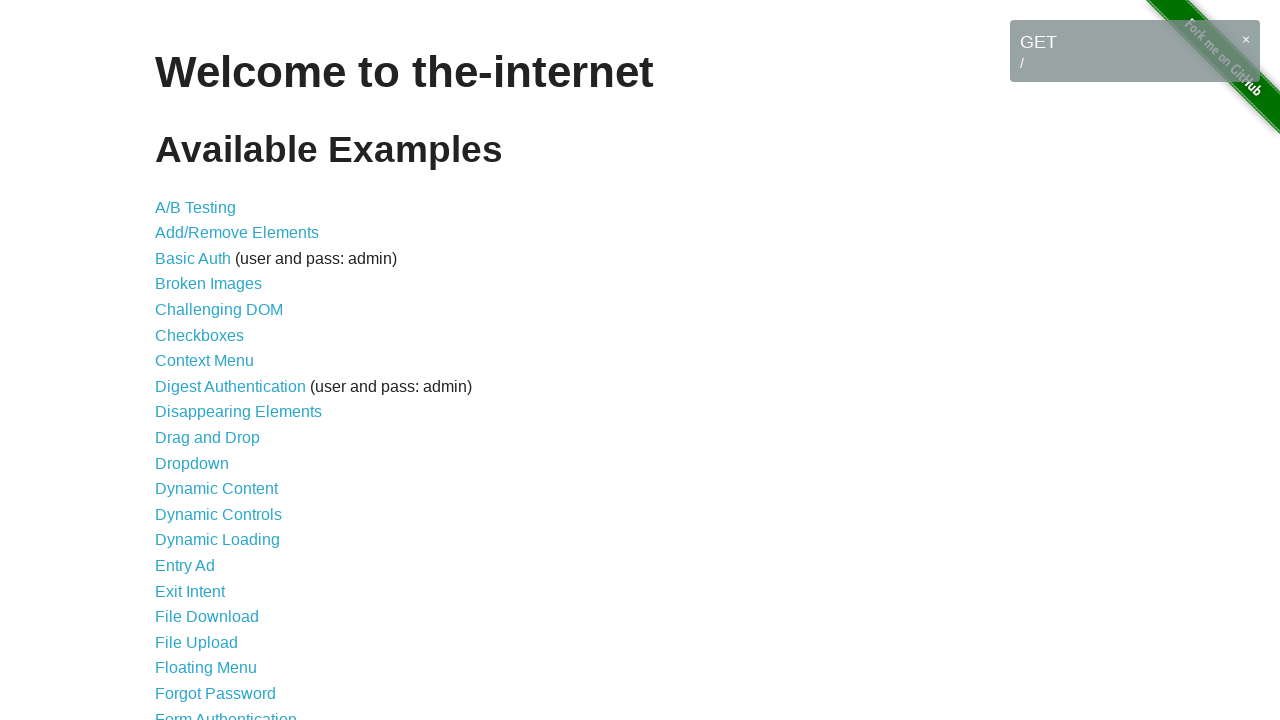

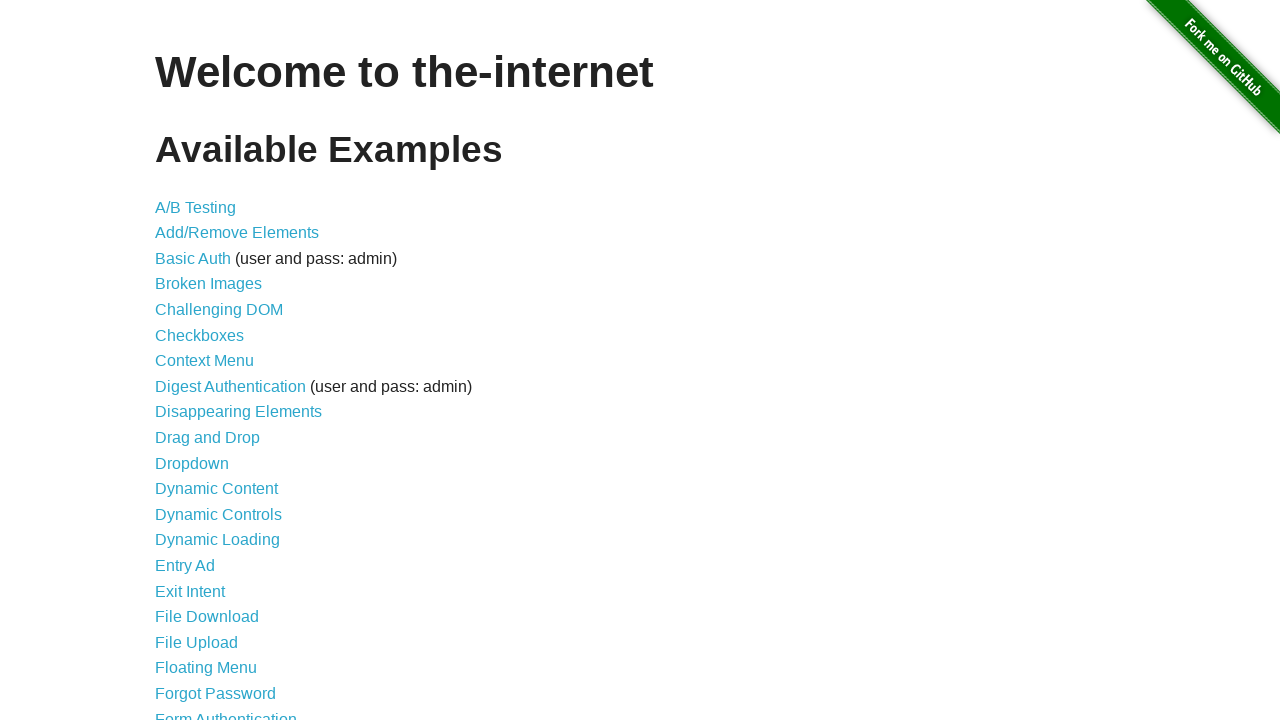